Tests customer login flow by clicking customer login button, selecting a customer from dropdown, and clicking the login button

Starting URL: https://www.globalsqa.com/angularJs-protractor/BankingProject/#/login

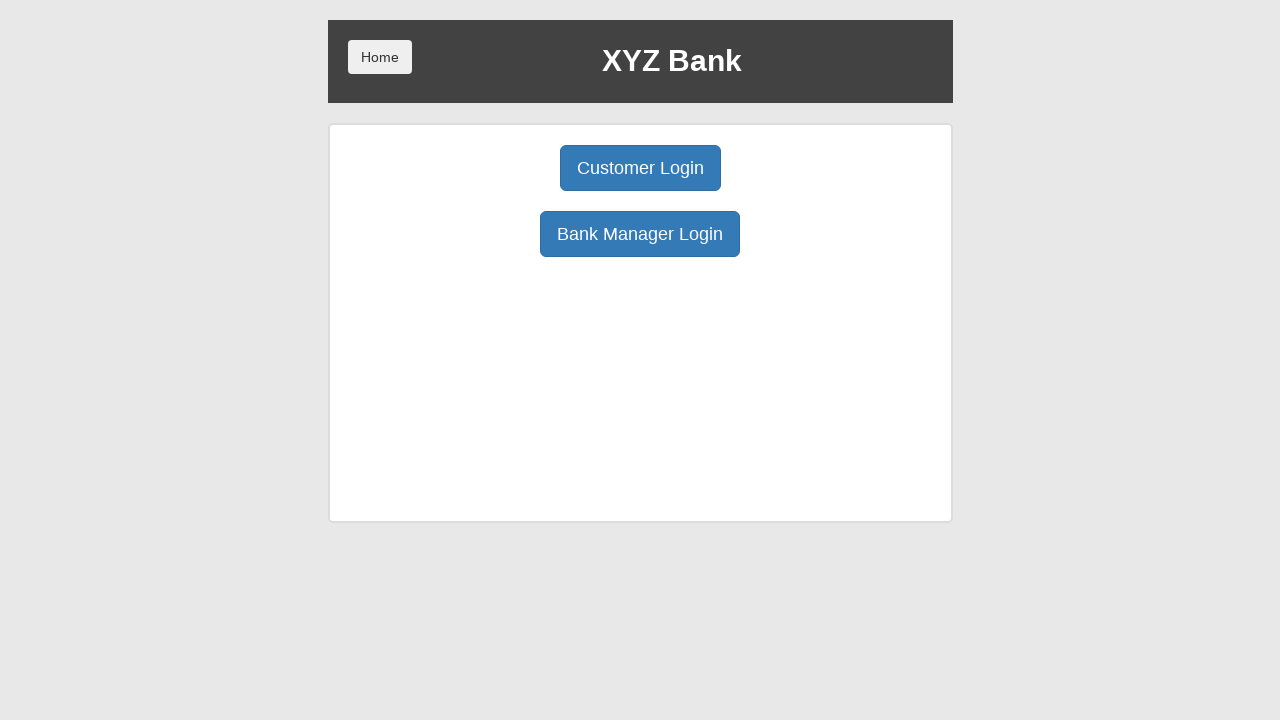

Clicked Customer Login button at (640, 168) on xpath=/html/body/div/div/div[2]/div/div[1]/div[1]/button
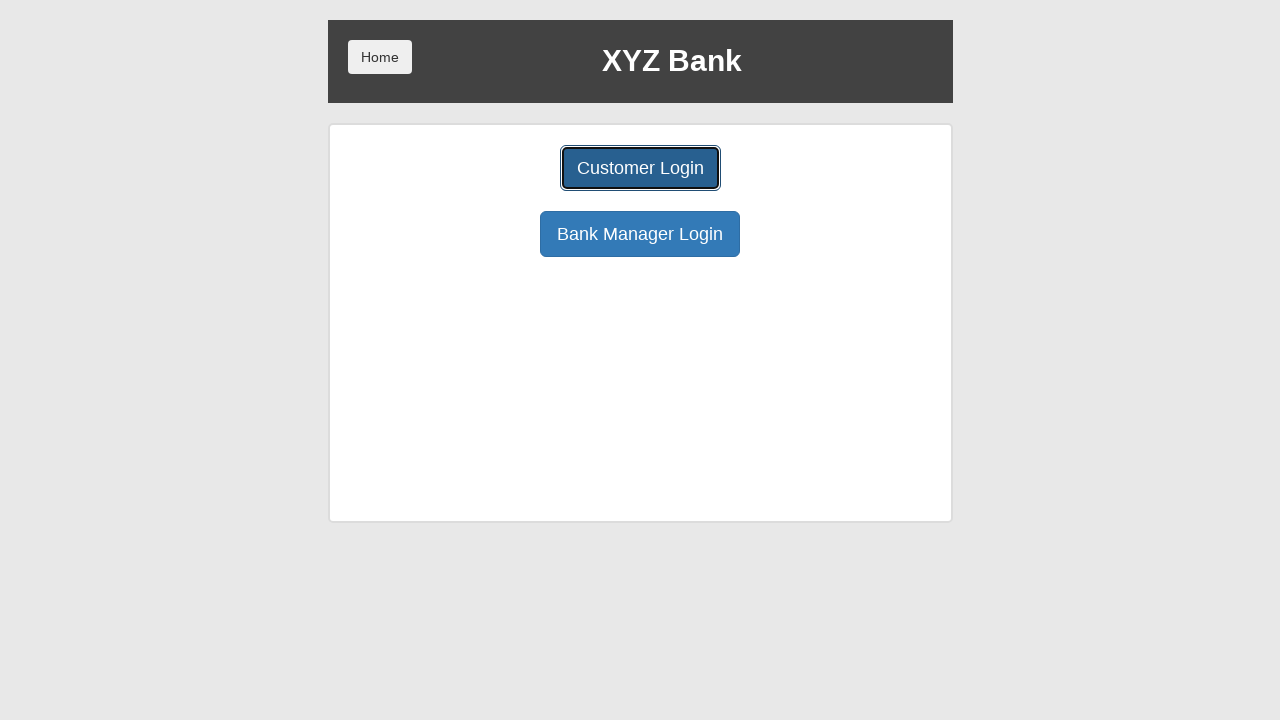

Selected 'Hermoine Granger' from customer dropdown on select[ng-model='custId']
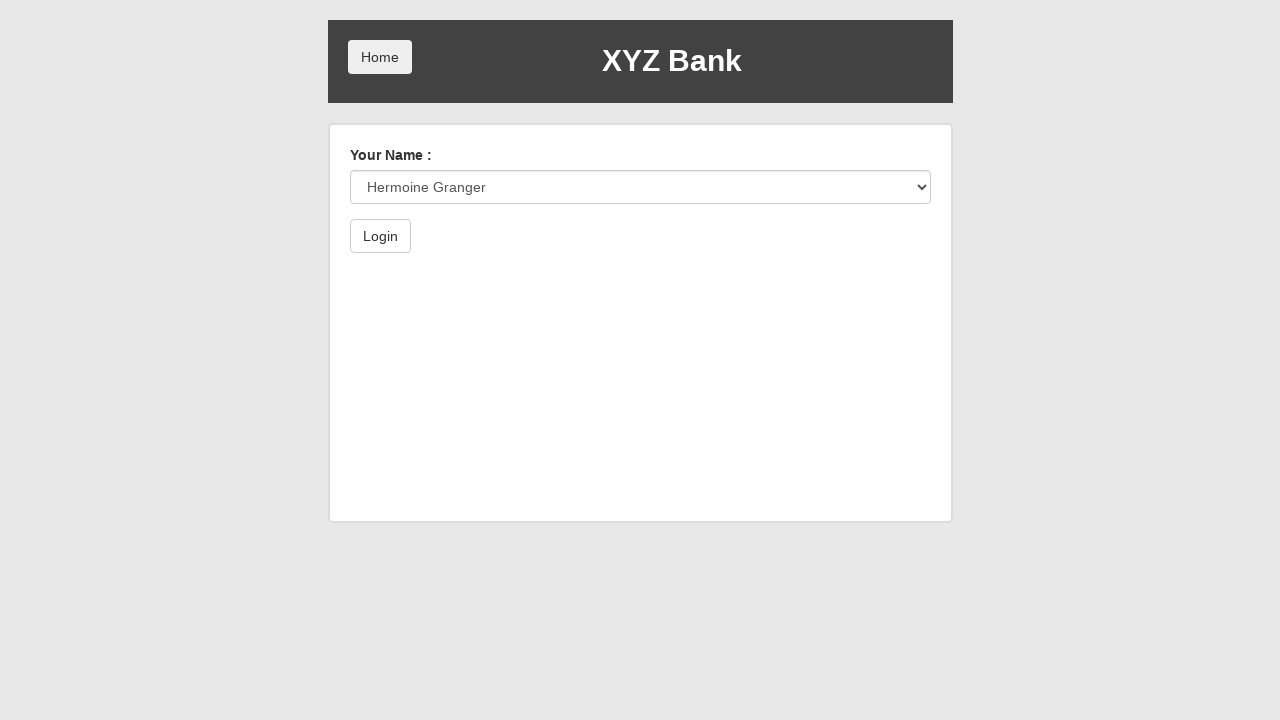

Clicked Login button to complete customer login at (380, 236) on xpath=/html/body/div/div/div[2]/div/form/button
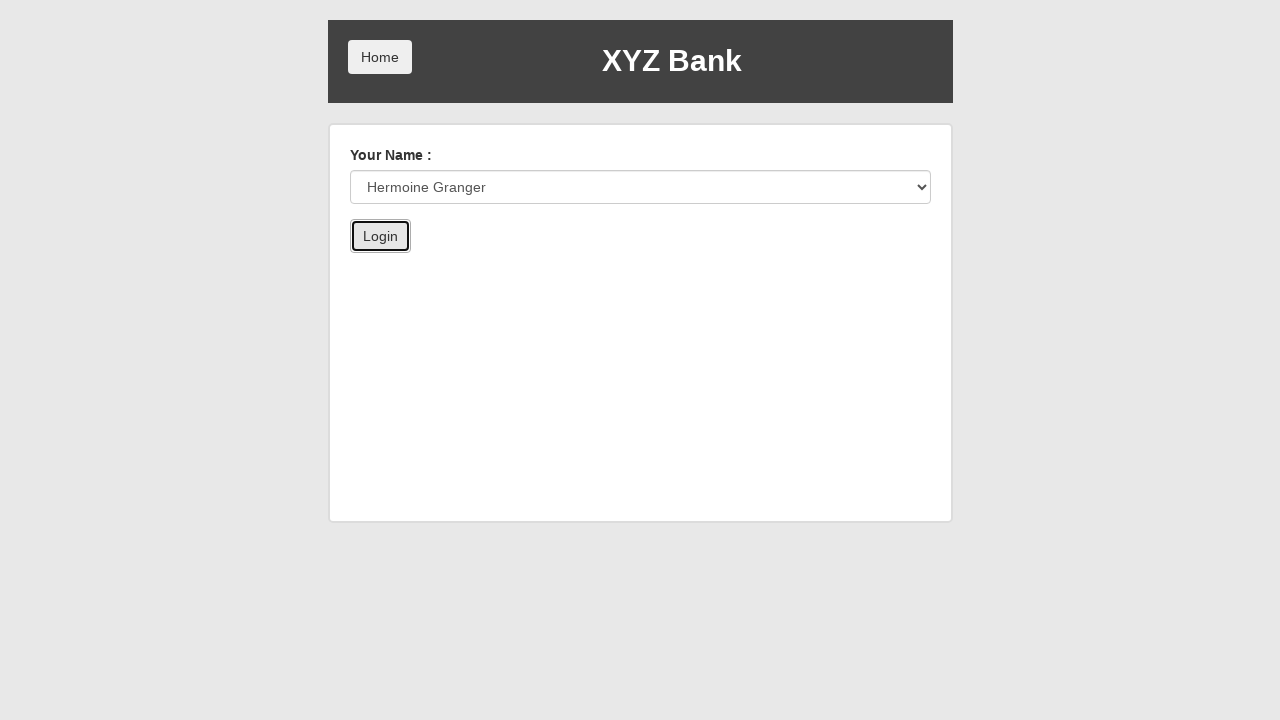

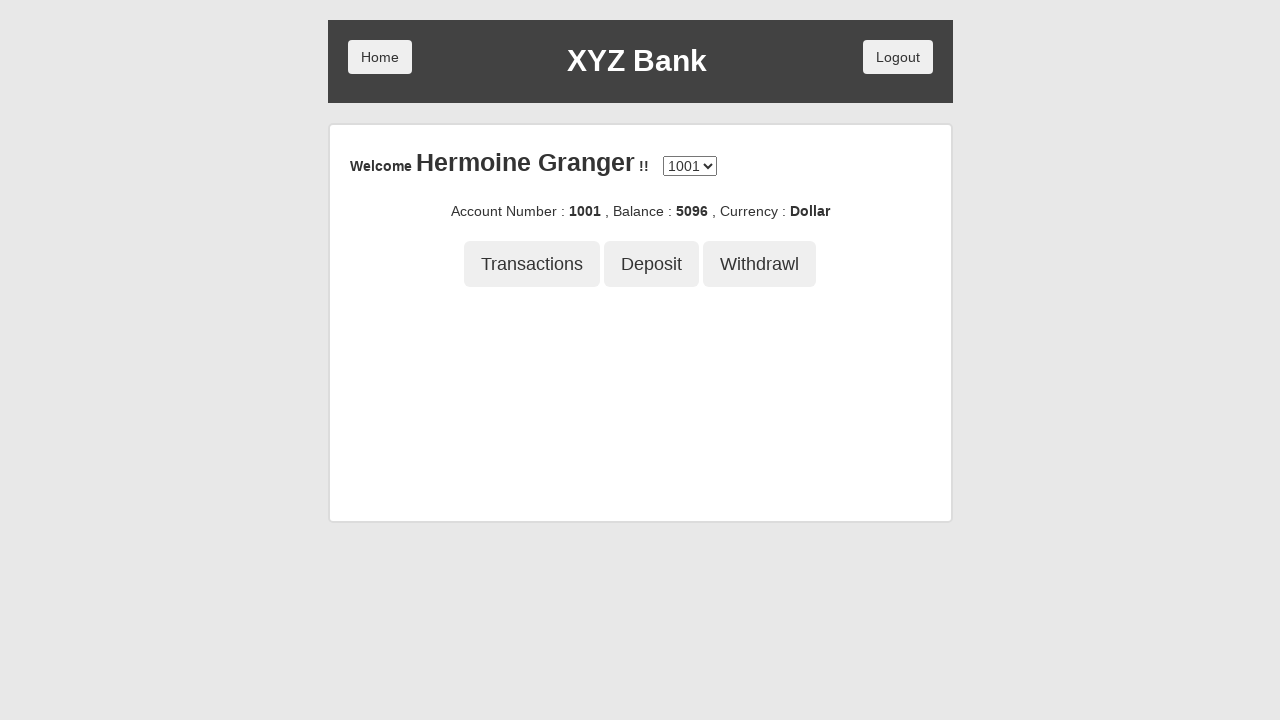